Verifies that all cells in the table contain non-empty text and counts the total number of cells

Starting URL: http://the-internet.herokuapp.com/

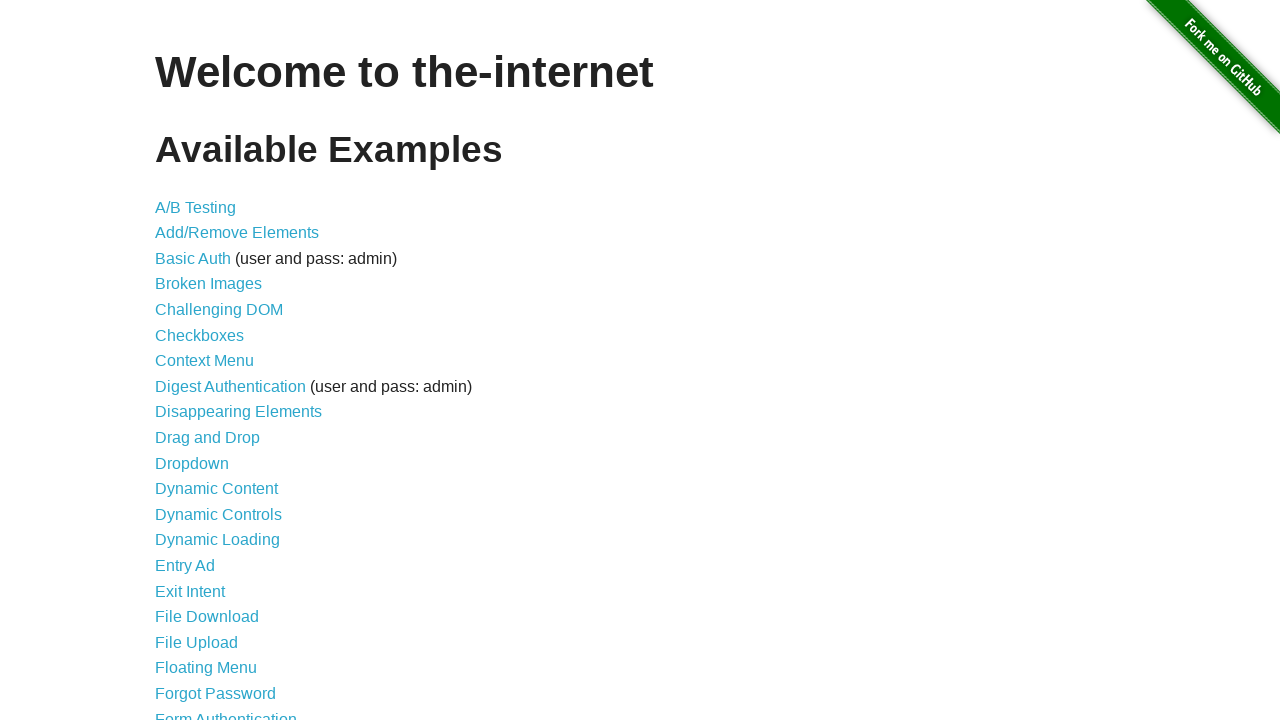

Navigated to the-internet.herokuapp.com
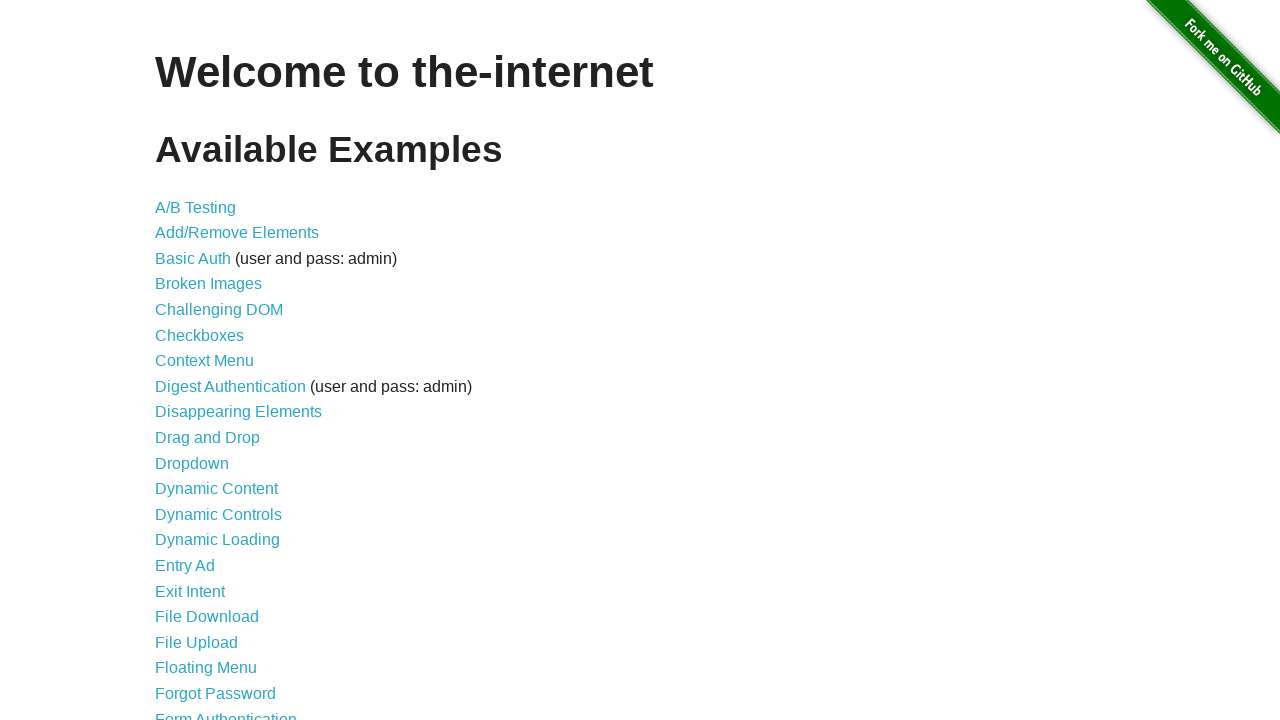

Clicked on 'Sortable Data Tables' link at (230, 574) on text=Sortable Data Tables
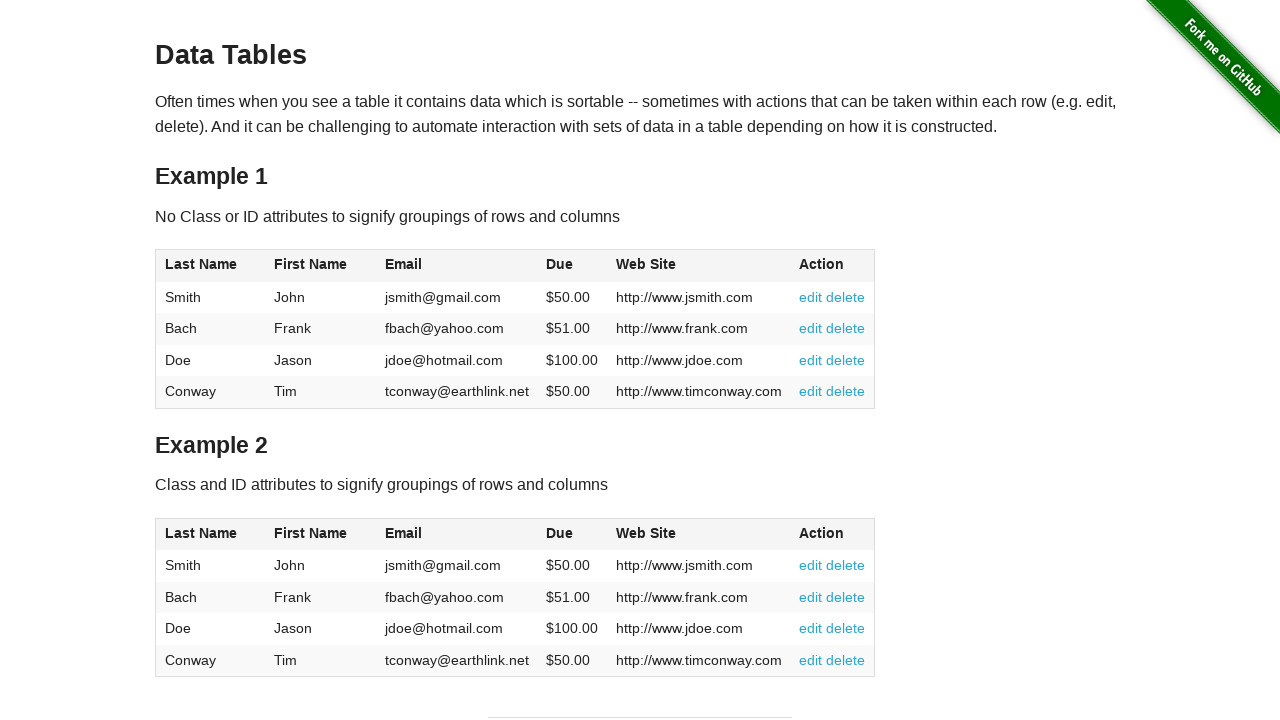

Table #table1 loaded
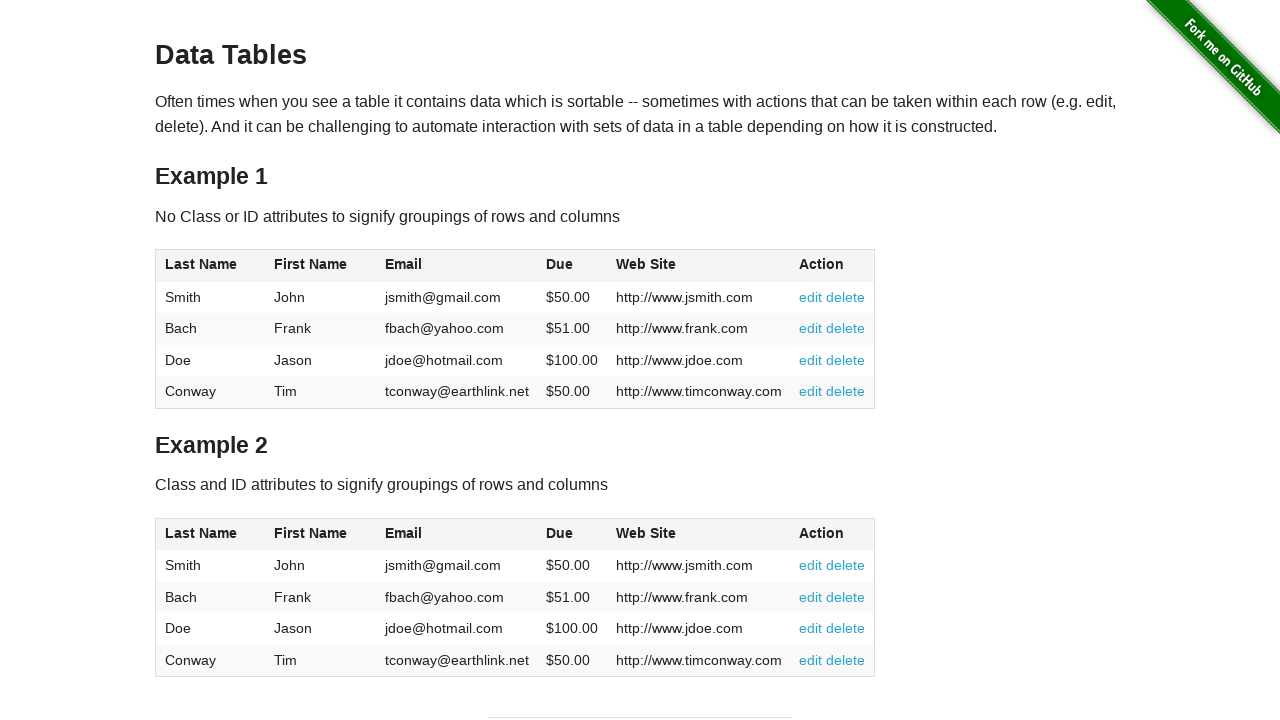

Retrieved all table cells from #table1
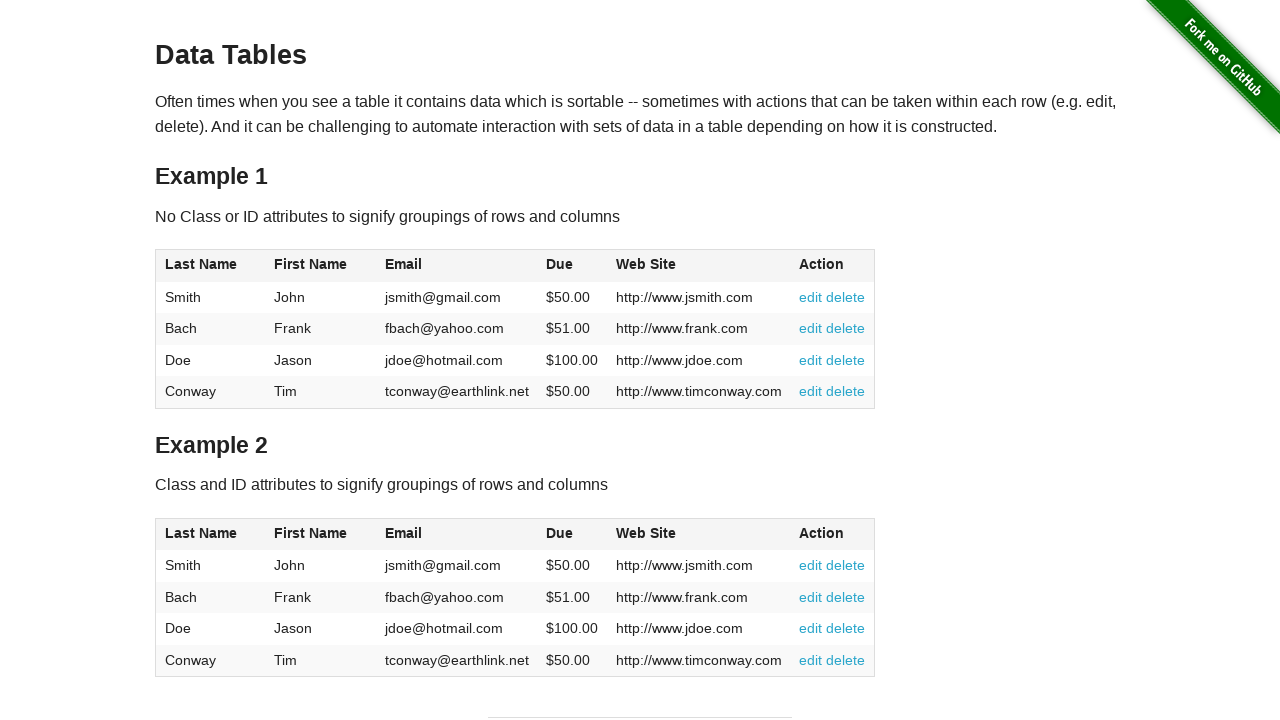

Verified that table contains exactly 24 cells
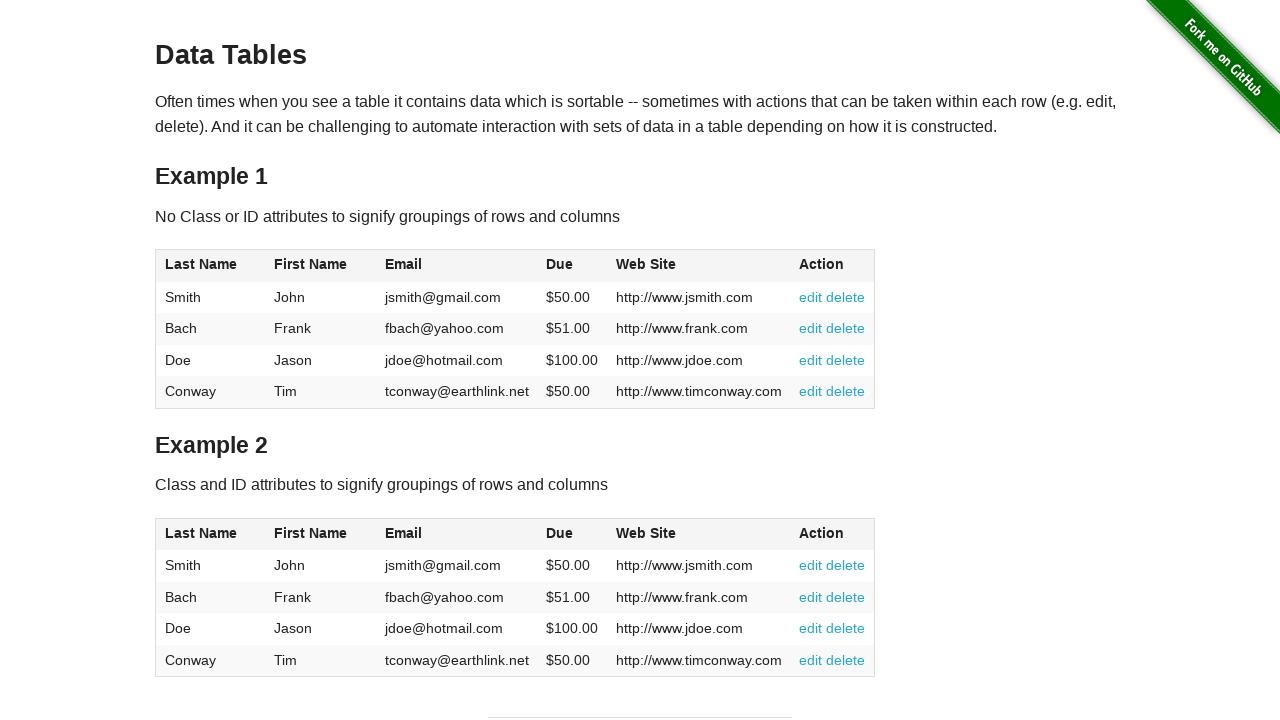

Verified cell contains non-empty text: 'Smith'
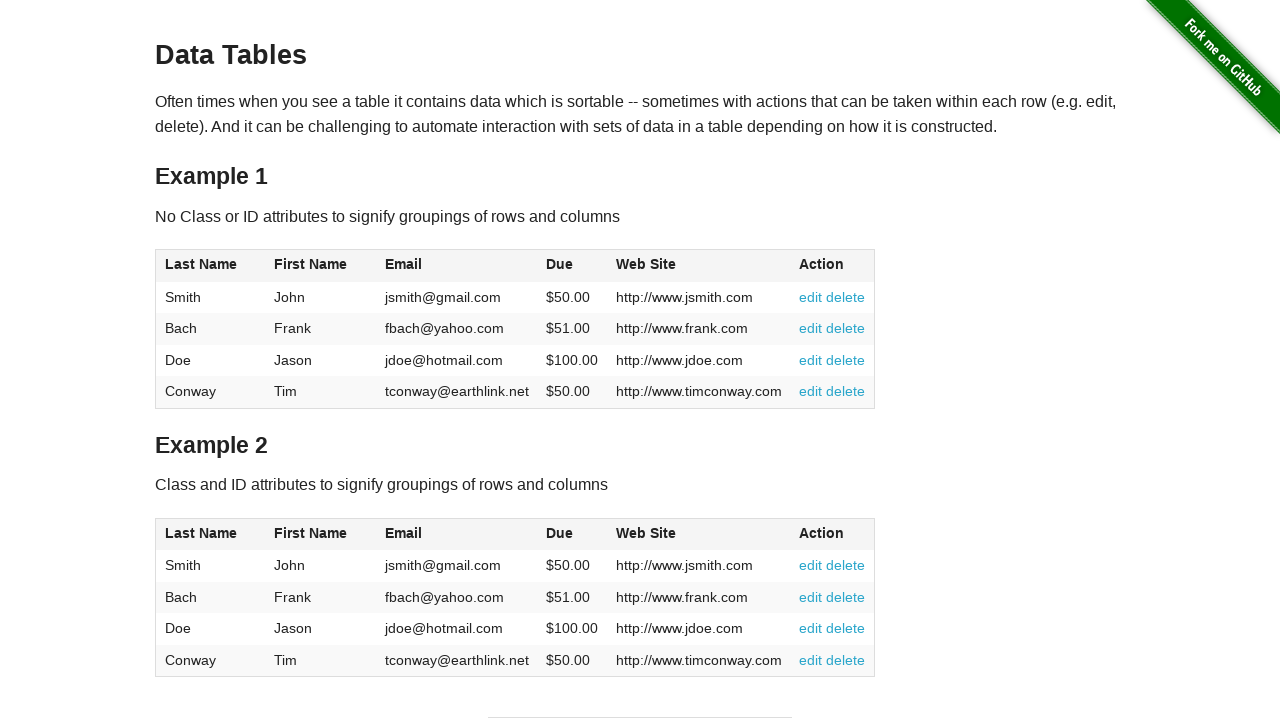

Verified cell contains non-empty text: 'John'
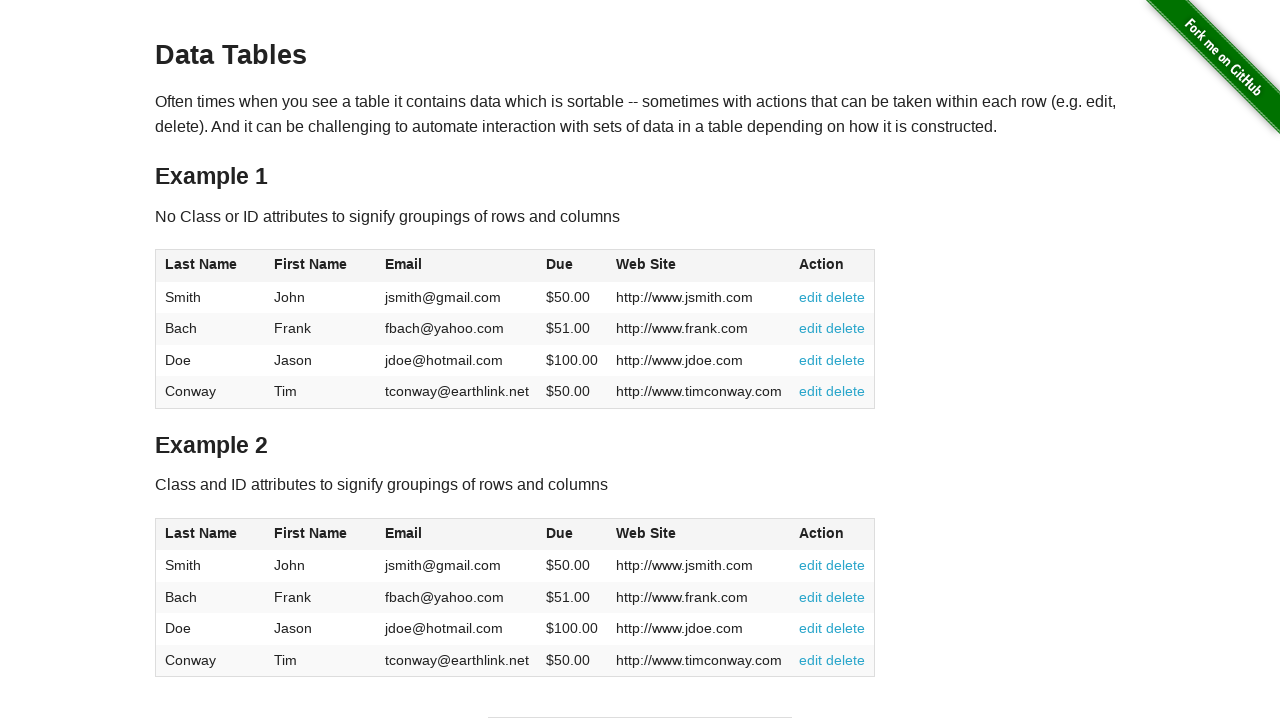

Verified cell contains non-empty text: 'jsmith@gmail.com'
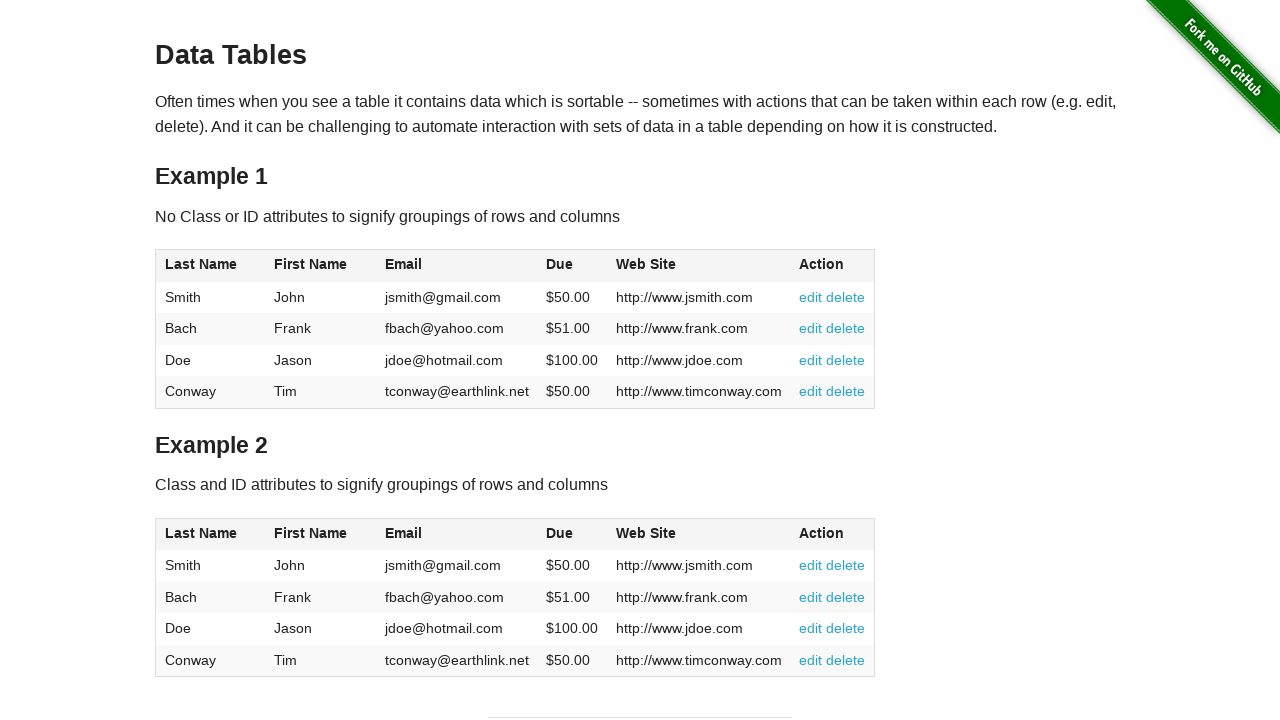

Verified cell contains non-empty text: '$50.00'
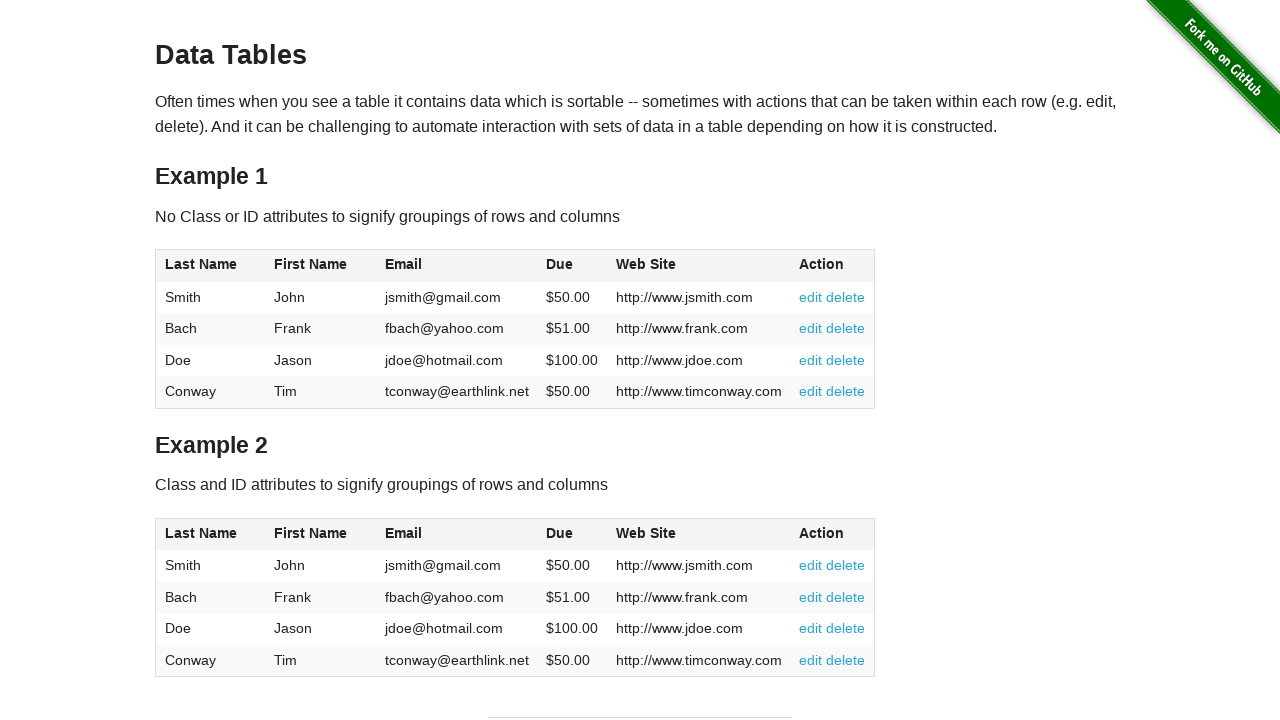

Verified cell contains non-empty text: 'http://www.jsmith.com'
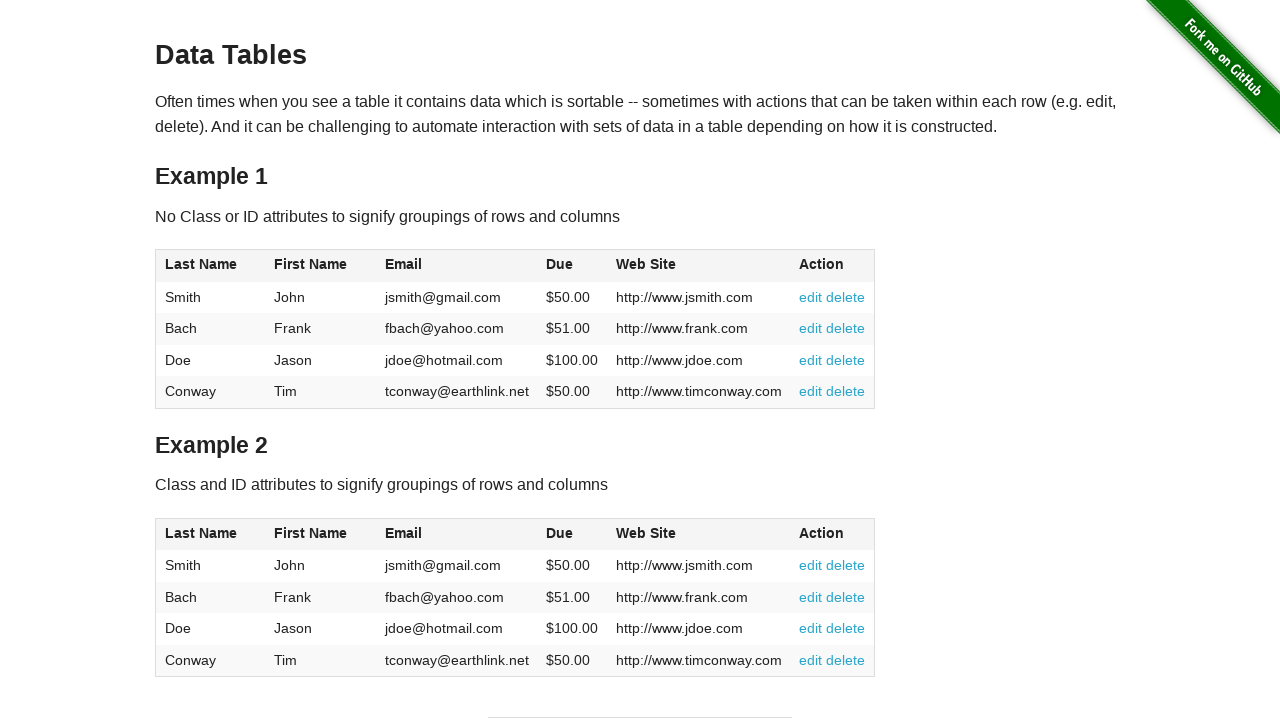

Verified cell contains non-empty text: '
          edit
          delete
        '
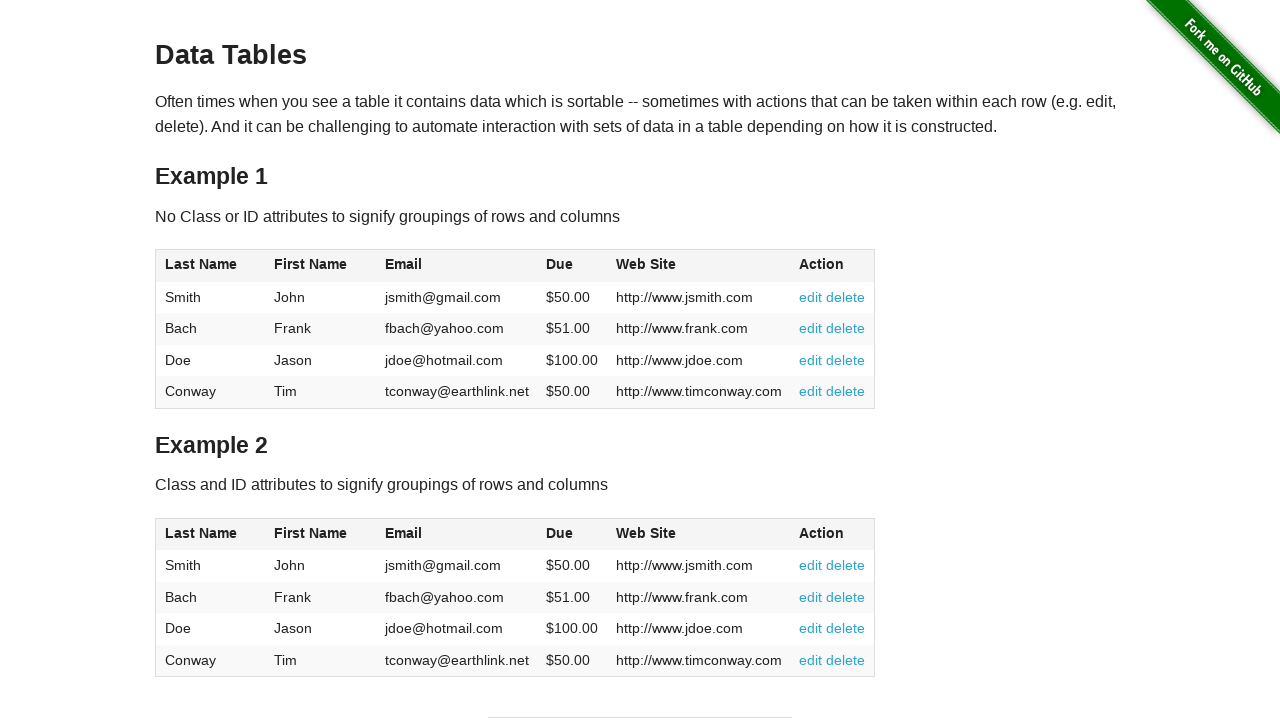

Verified cell contains non-empty text: 'Bach'
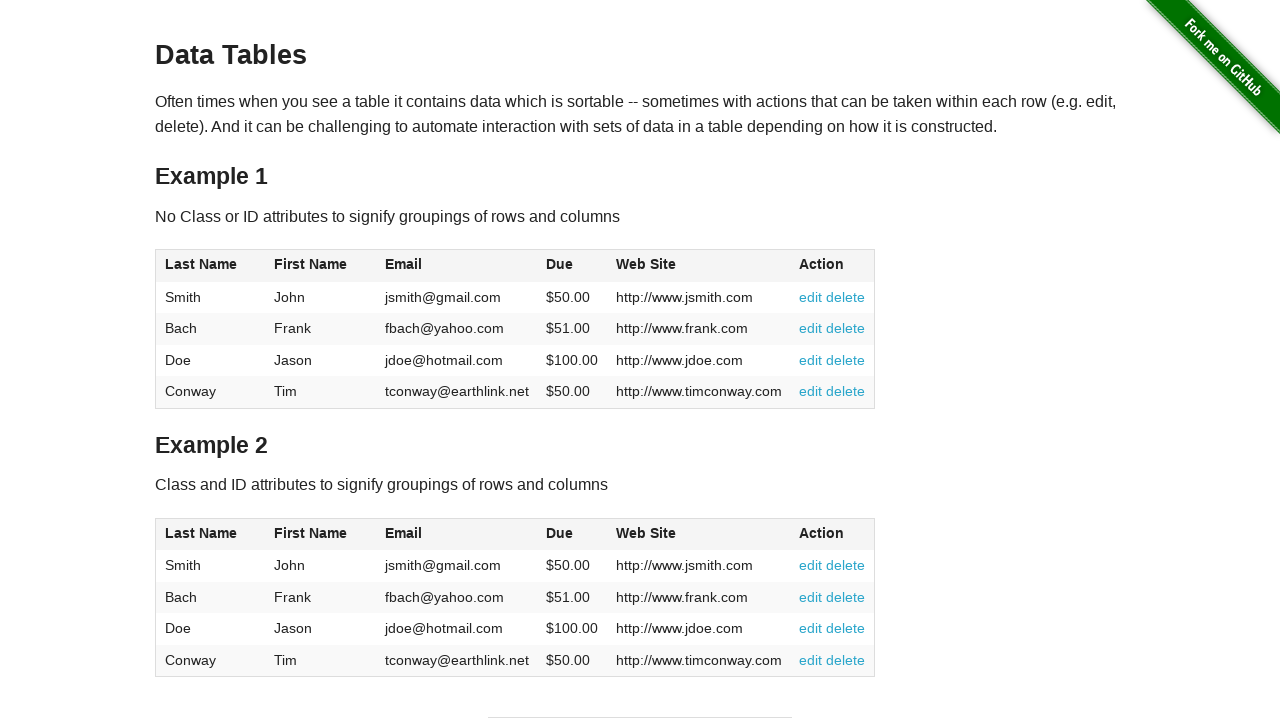

Verified cell contains non-empty text: 'Frank'
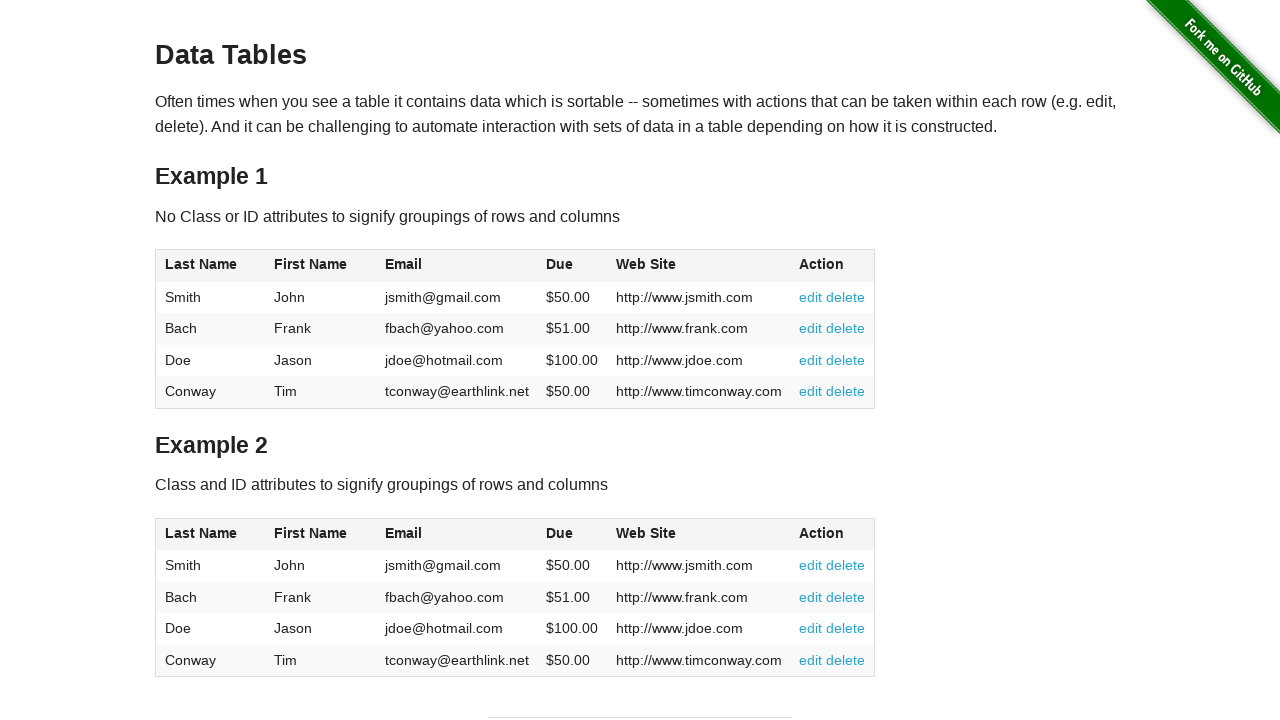

Verified cell contains non-empty text: 'fbach@yahoo.com'
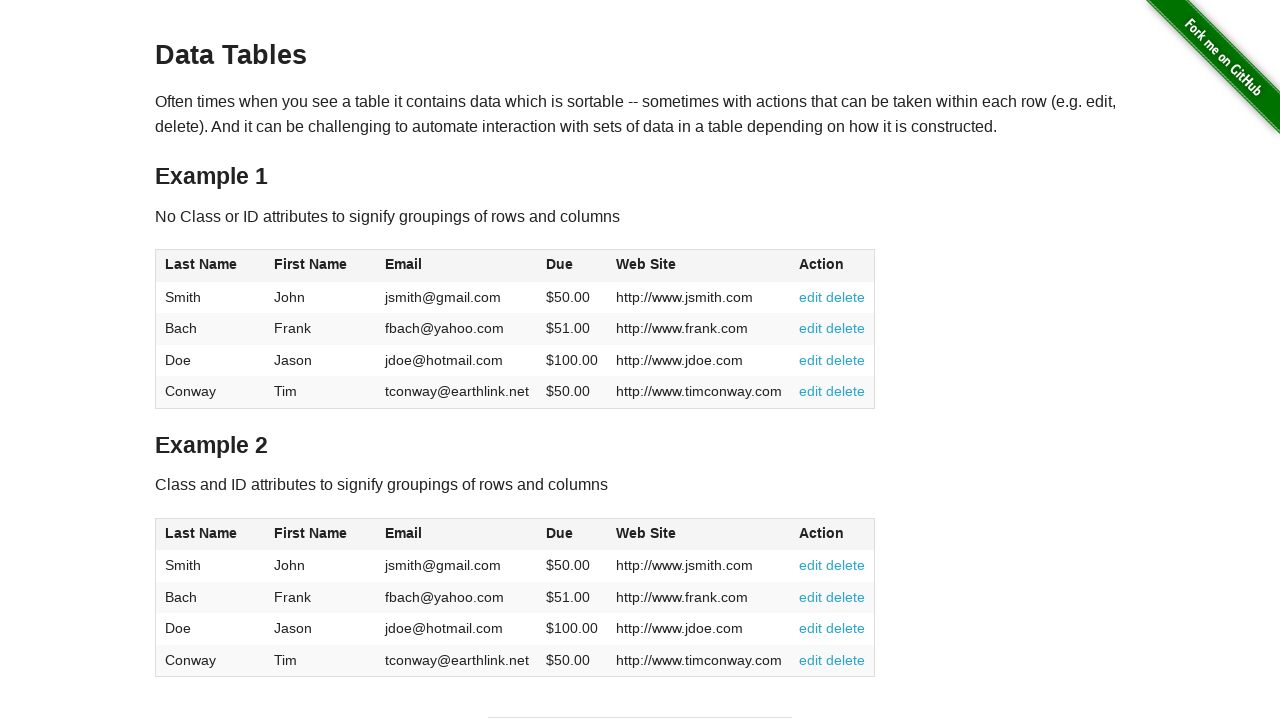

Verified cell contains non-empty text: '$51.00'
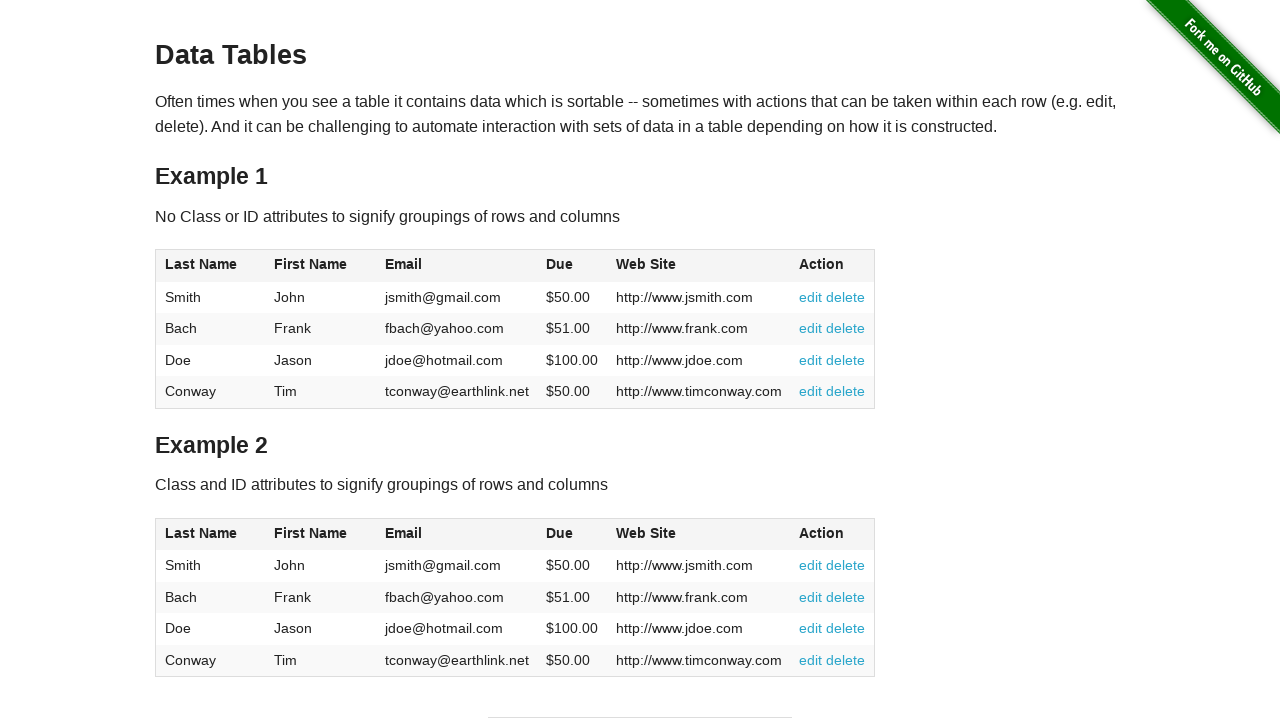

Verified cell contains non-empty text: 'http://www.frank.com'
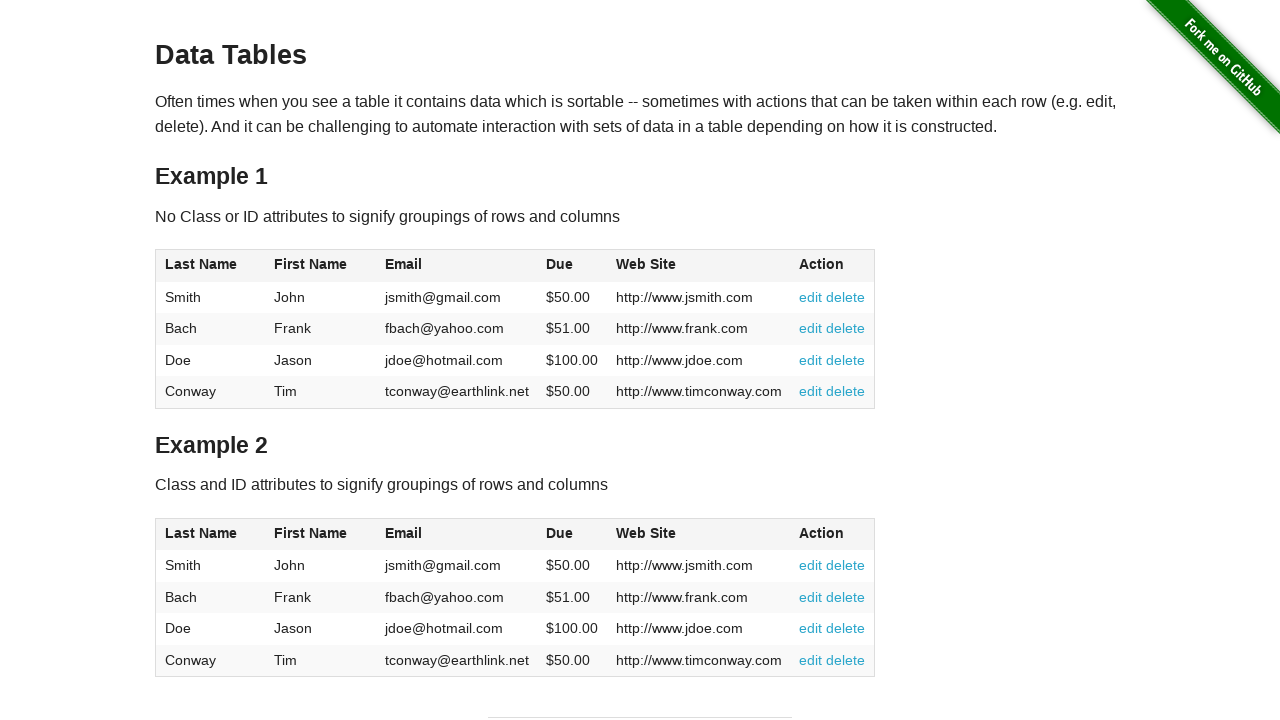

Verified cell contains non-empty text: '
          edit
          delete
        '
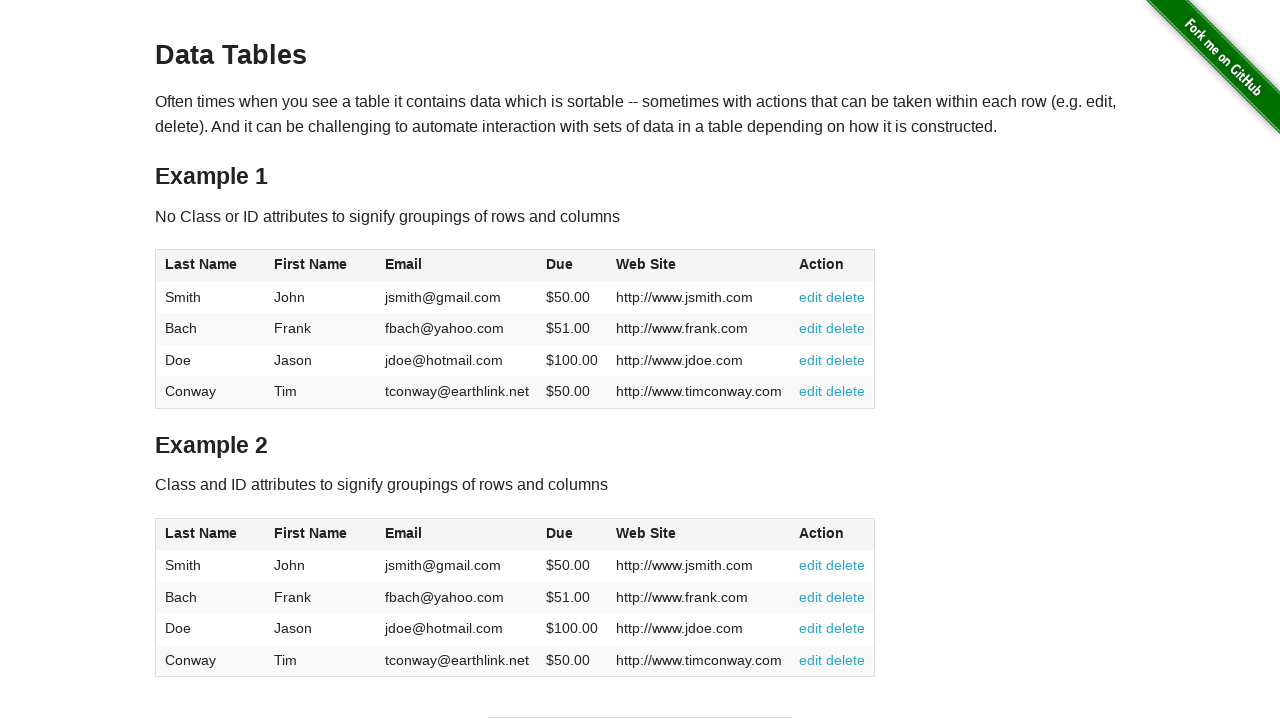

Verified cell contains non-empty text: 'Doe'
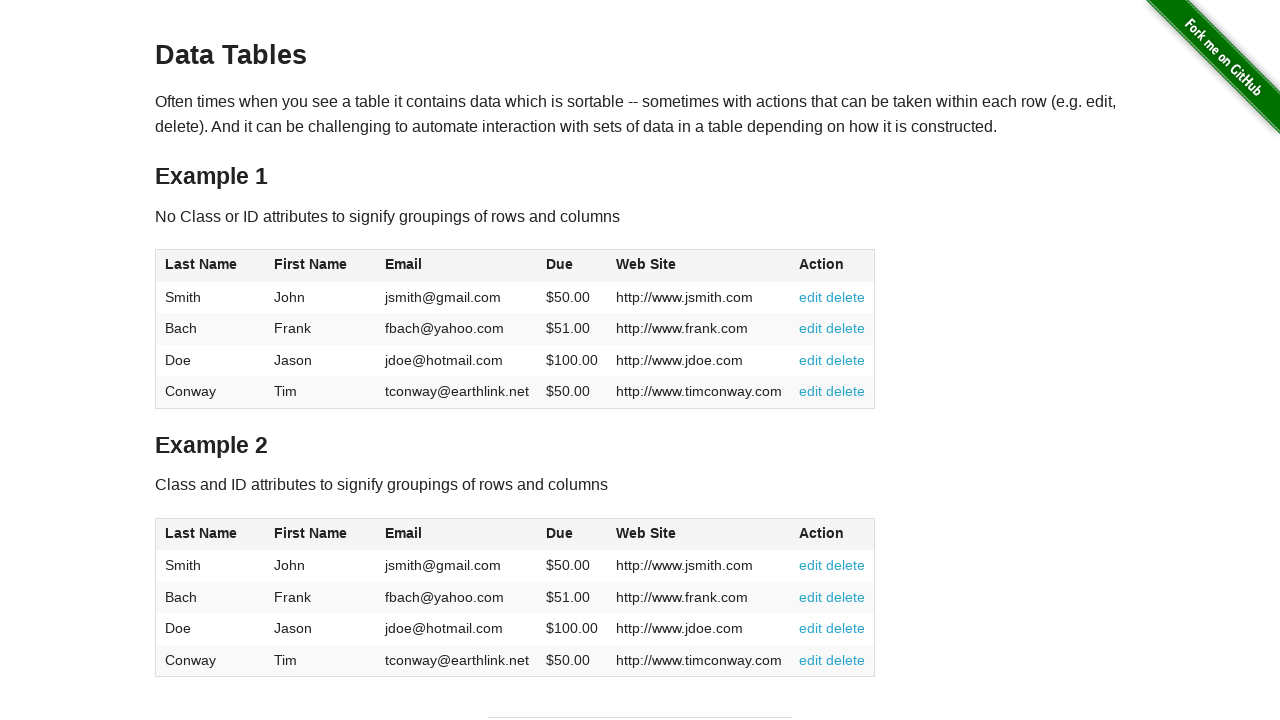

Verified cell contains non-empty text: 'Jason'
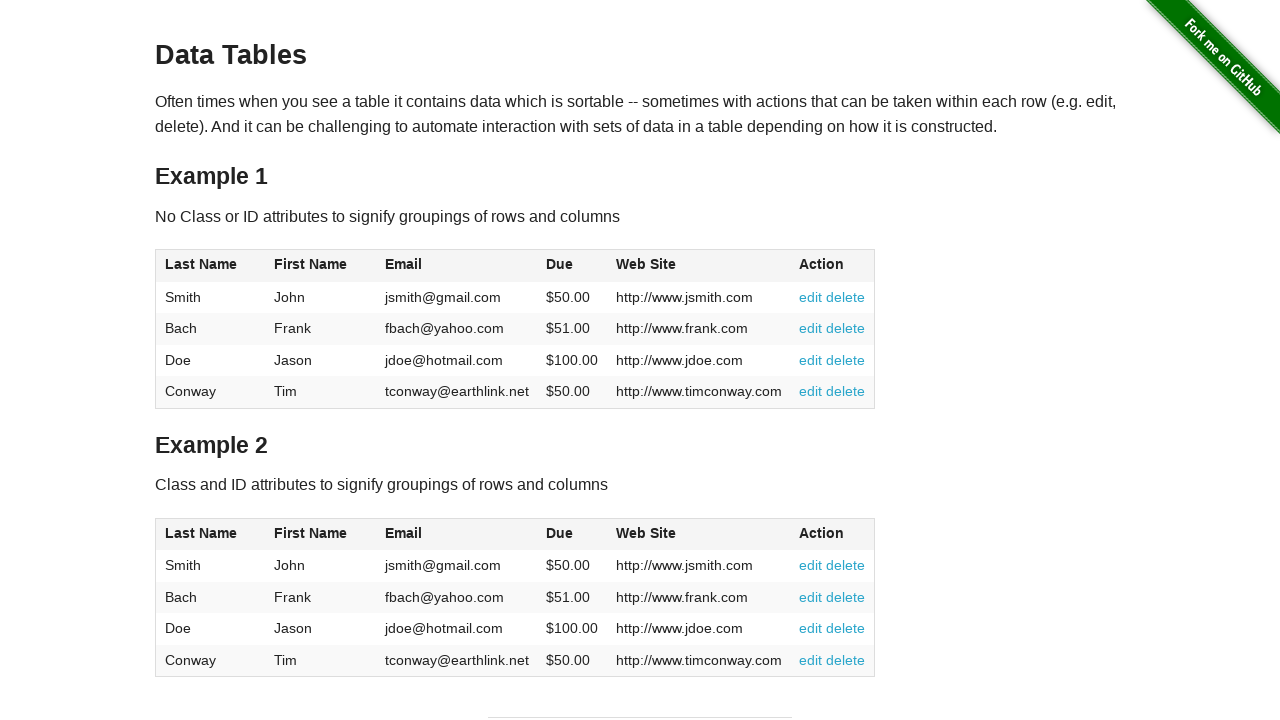

Verified cell contains non-empty text: 'jdoe@hotmail.com'
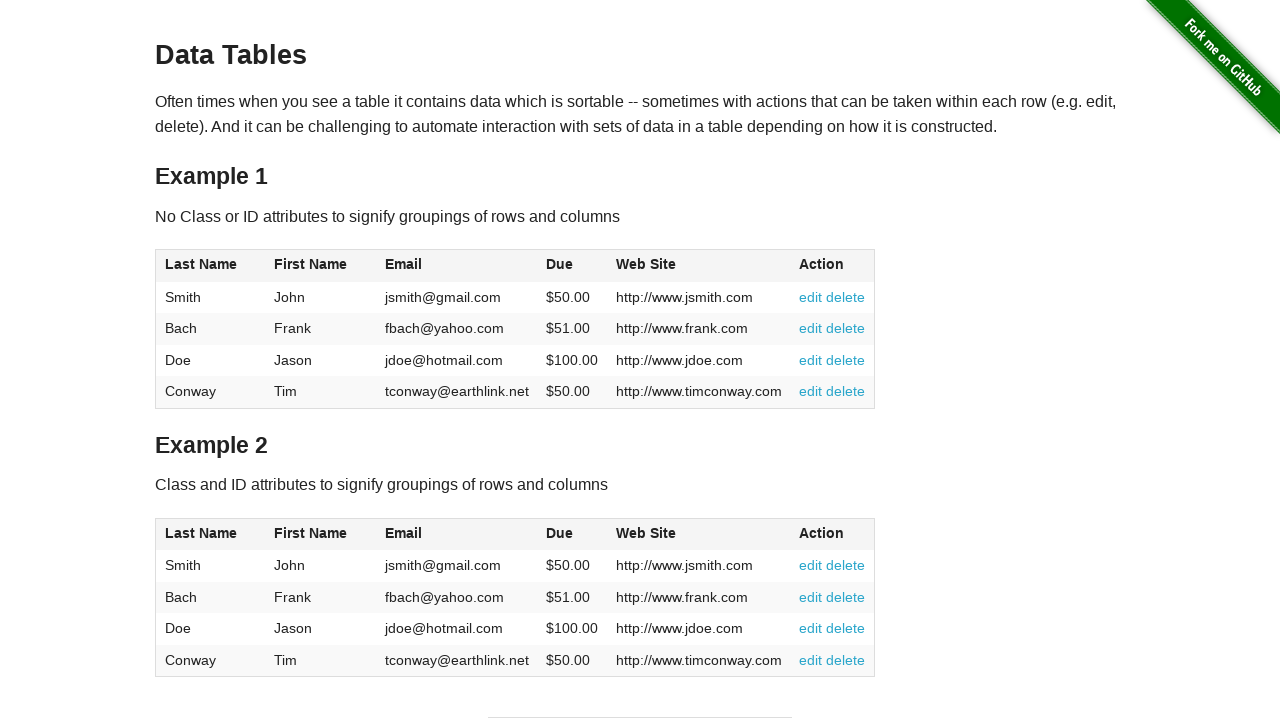

Verified cell contains non-empty text: '$100.00'
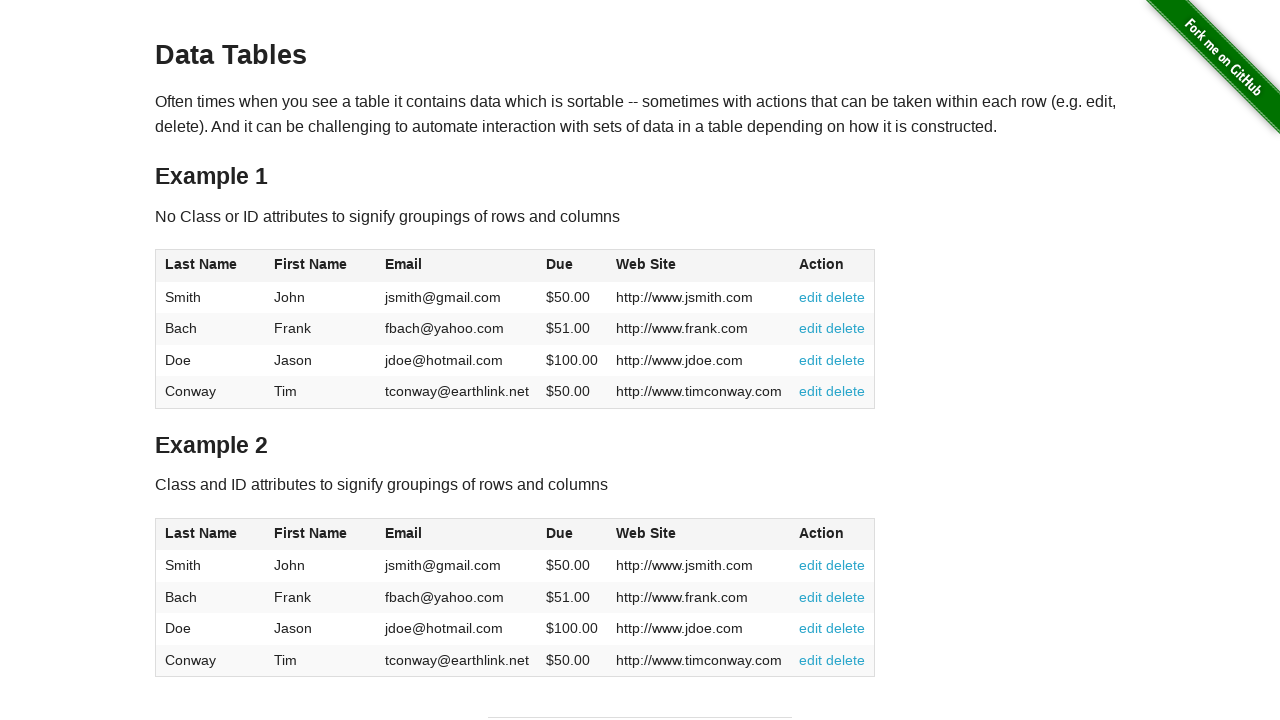

Verified cell contains non-empty text: 'http://www.jdoe.com'
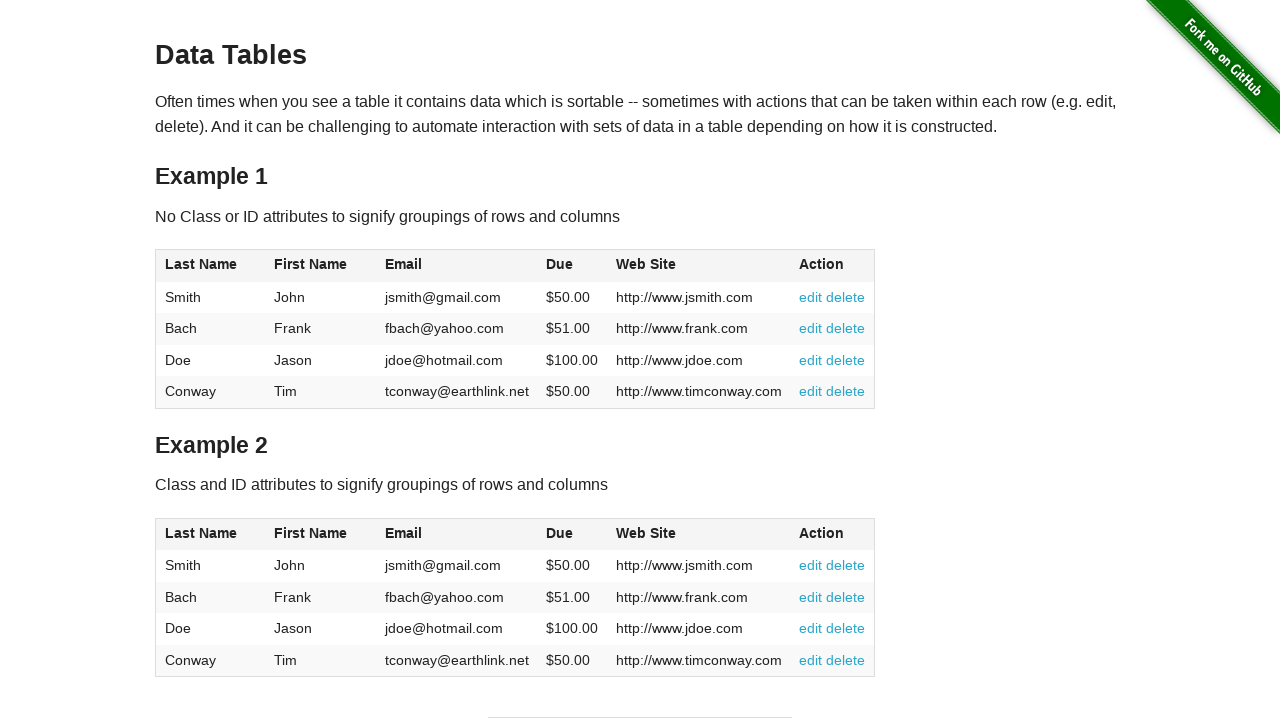

Verified cell contains non-empty text: '
          edit
          delete
        '
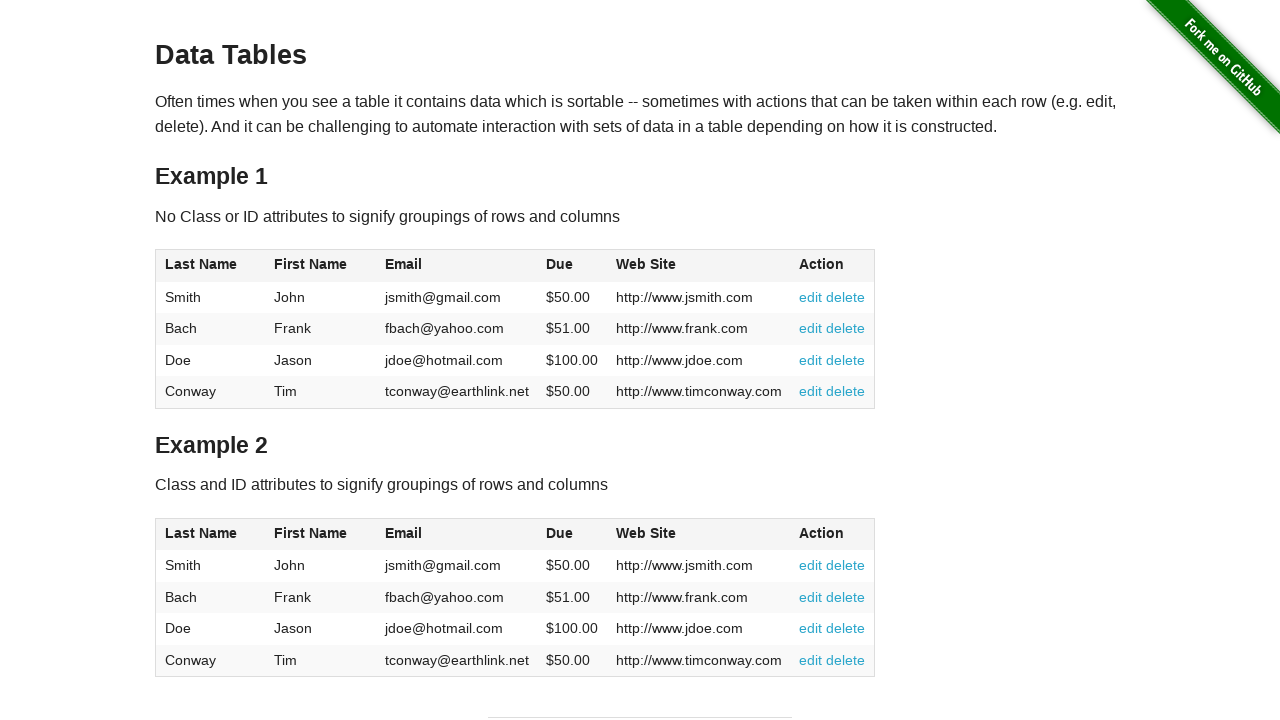

Verified cell contains non-empty text: 'Conway'
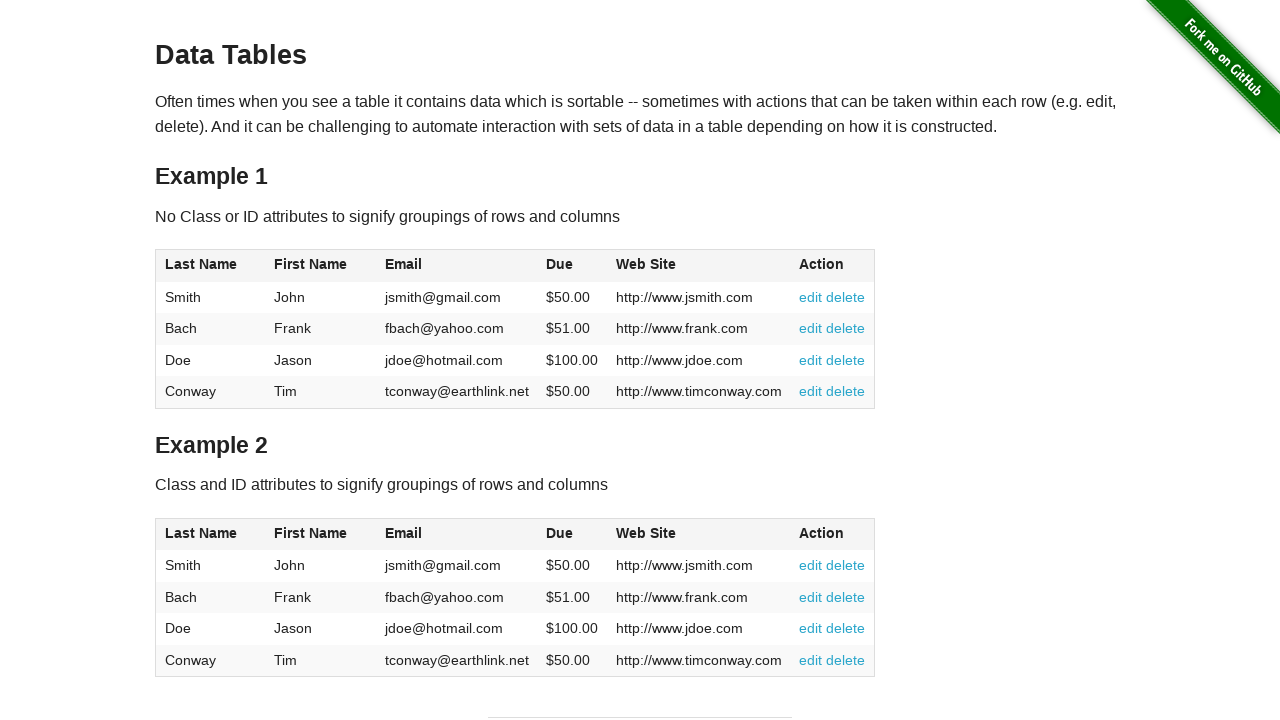

Verified cell contains non-empty text: 'Tim'
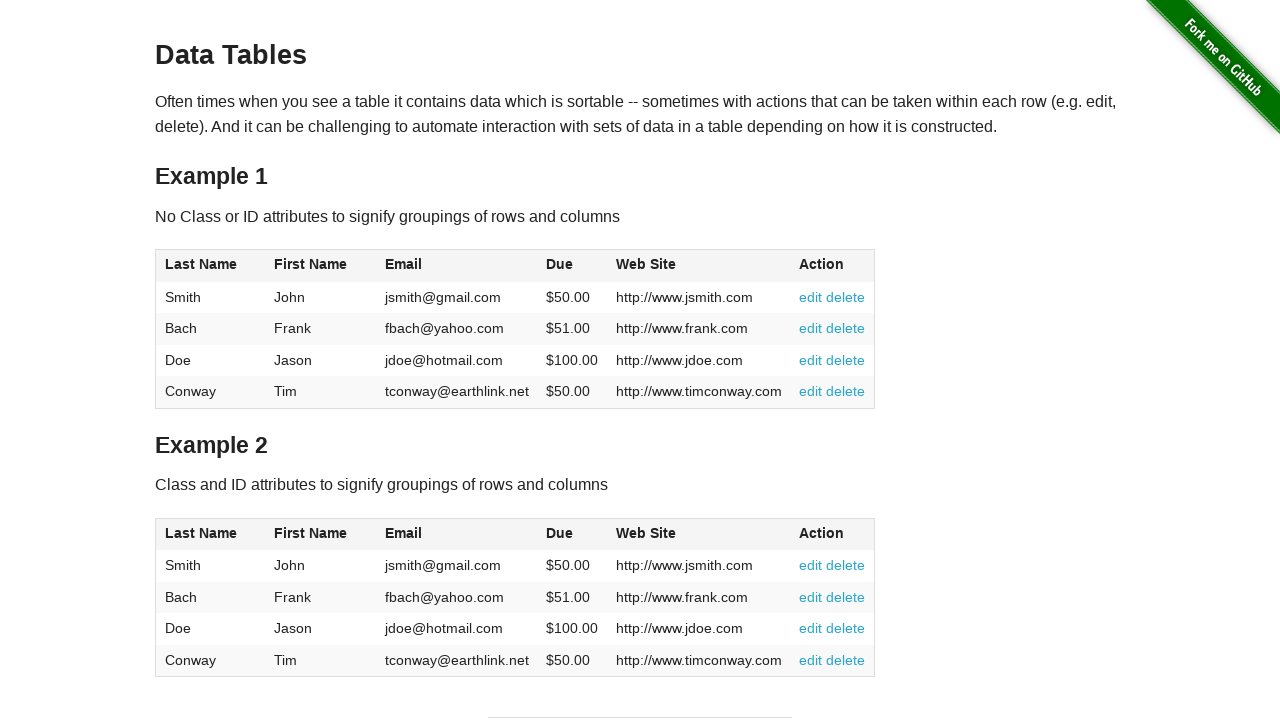

Verified cell contains non-empty text: 'tconway@earthlink.net'
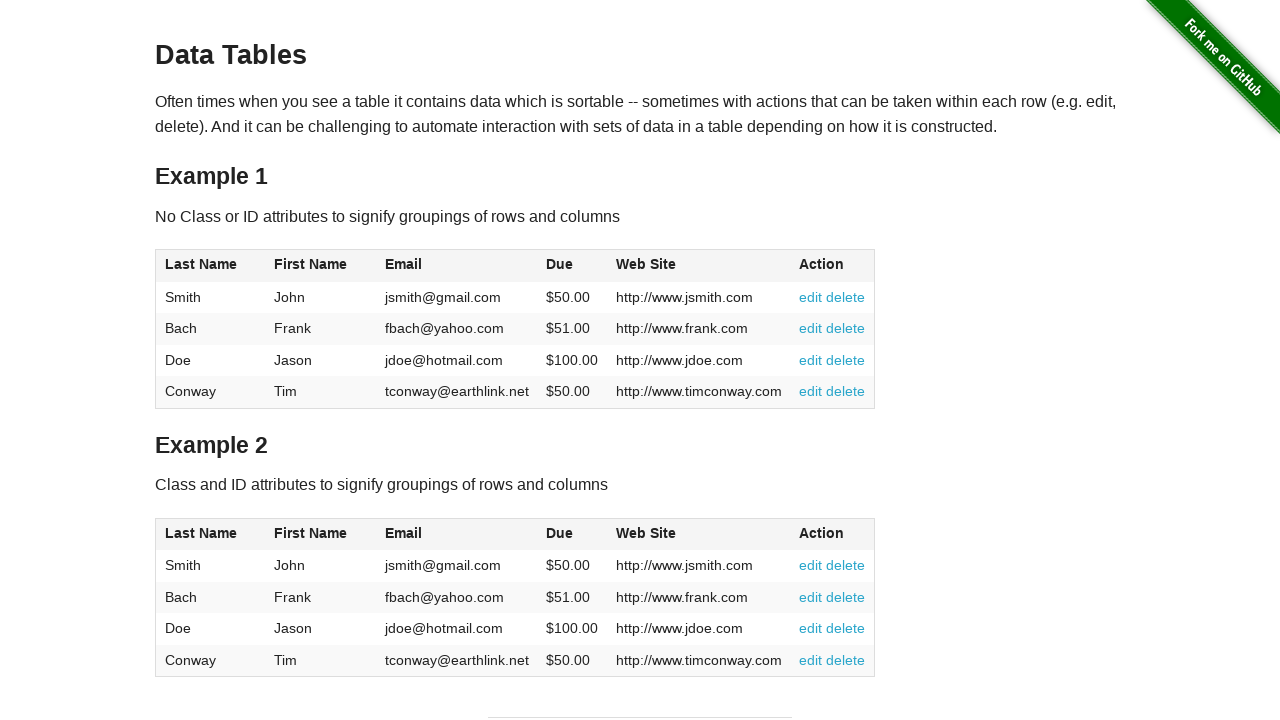

Verified cell contains non-empty text: '$50.00'
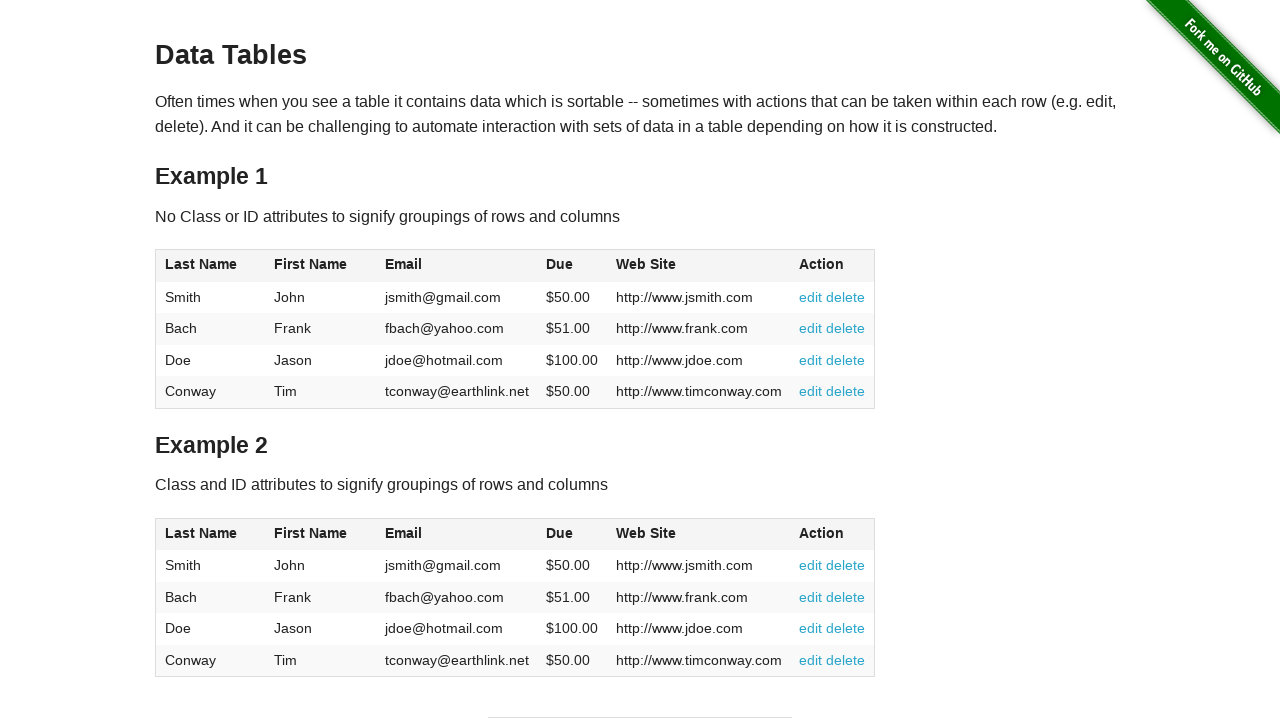

Verified cell contains non-empty text: 'http://www.timconway.com'
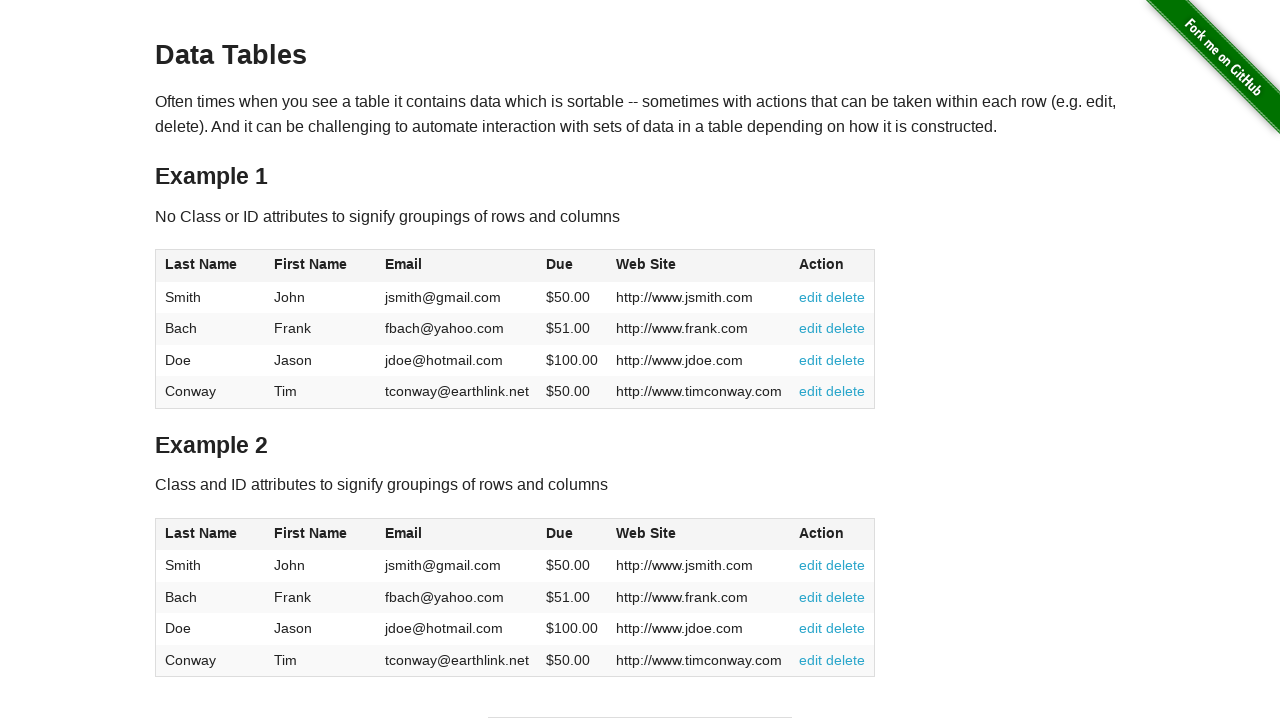

Verified cell contains non-empty text: '
          edit
          delete
        '
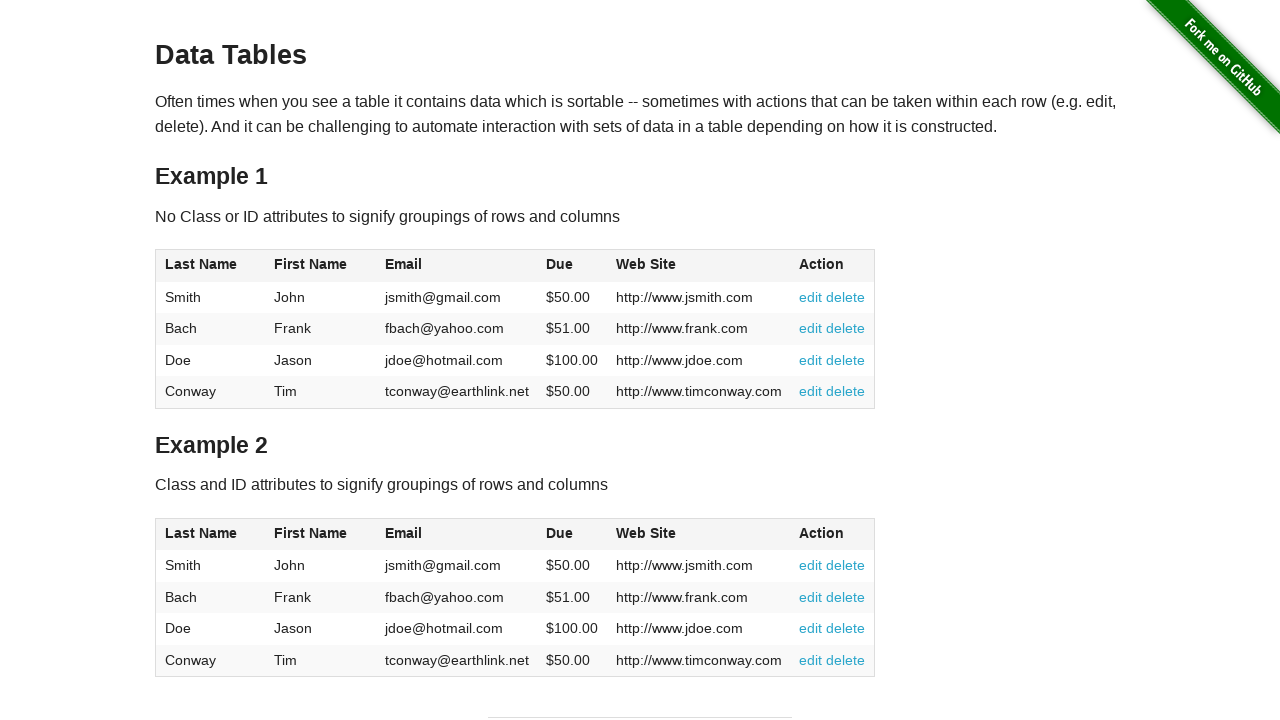

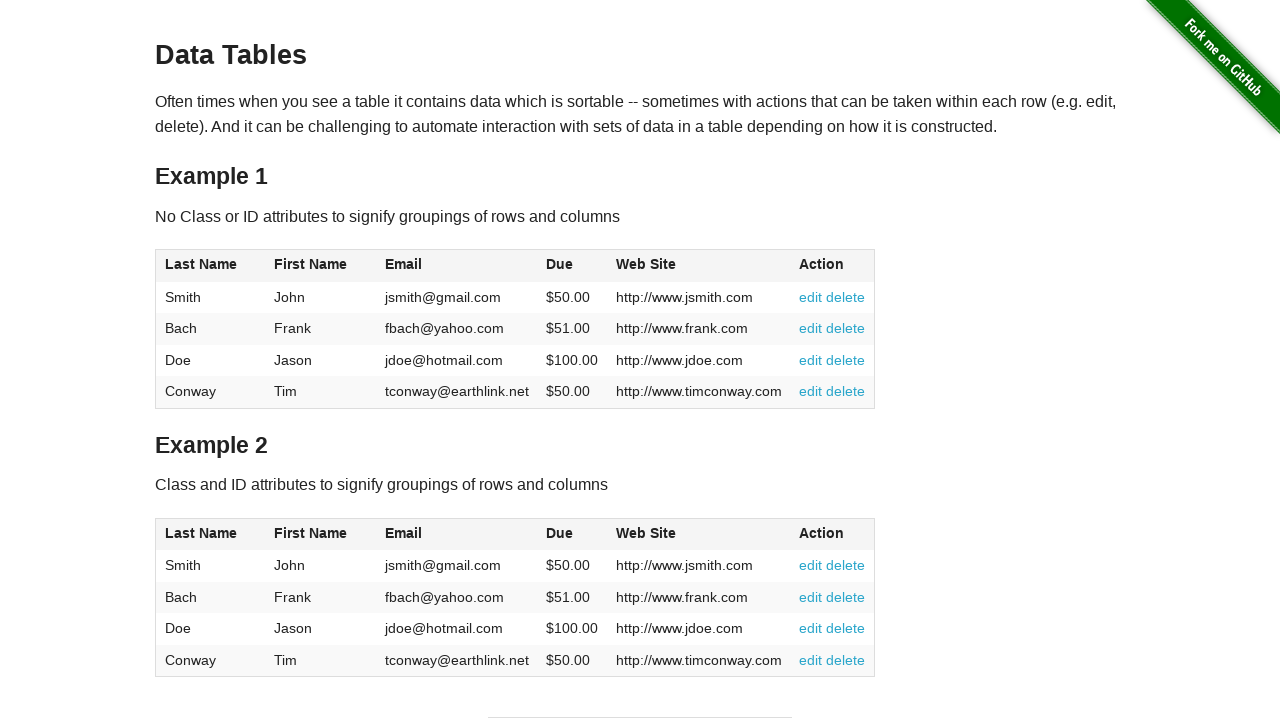